Tests the search functionality on the Russian SME Registry (RMSP) website by entering a person's name in the search field and submitting the search, then verifying that results with a download button appear.

Starting URL: https://rmsp.nalog.ru/

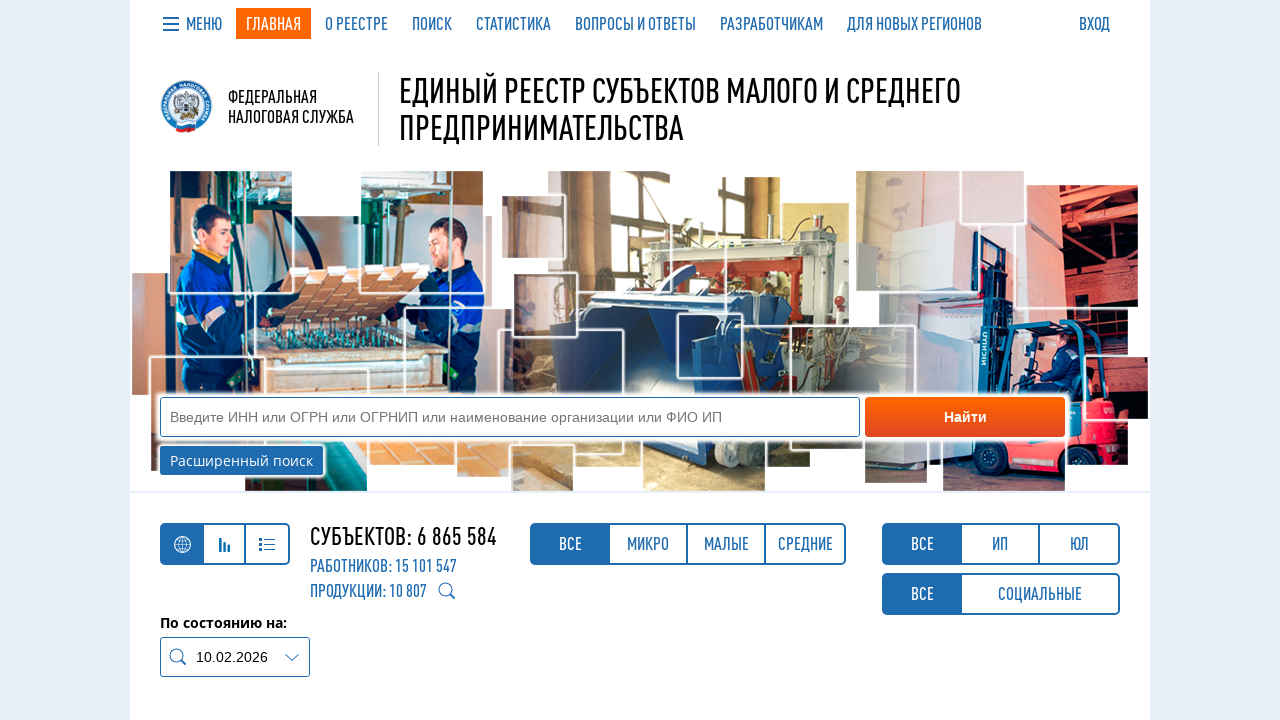

Clicked on the search input field at (510, 417) on xpath=//html/body/div[1]/div[3]/div/form/div[1]/div[2]/div[1]/div/div[1]/div/div
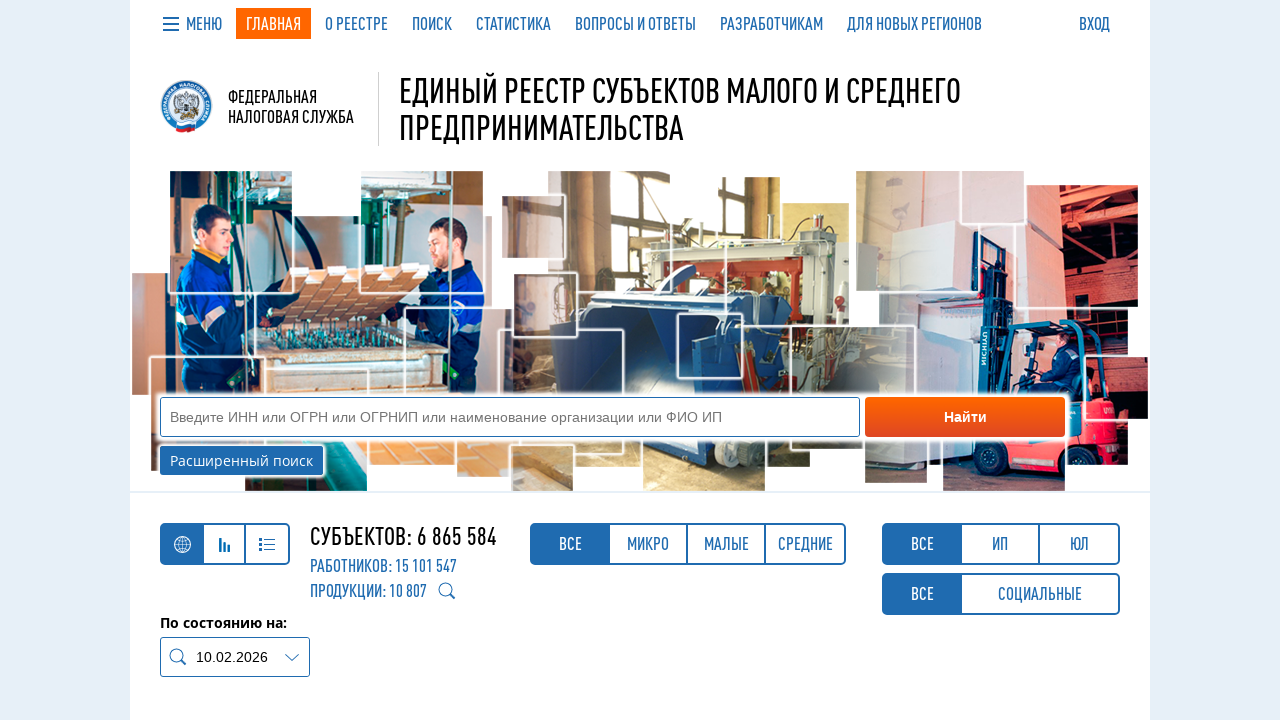

Filled search field with 'Иванов Иван Иванович' on //html/body/div[1]/div[3]/div/form/div[1]/div[2]/div[1]/div/div[1]/div/div/input
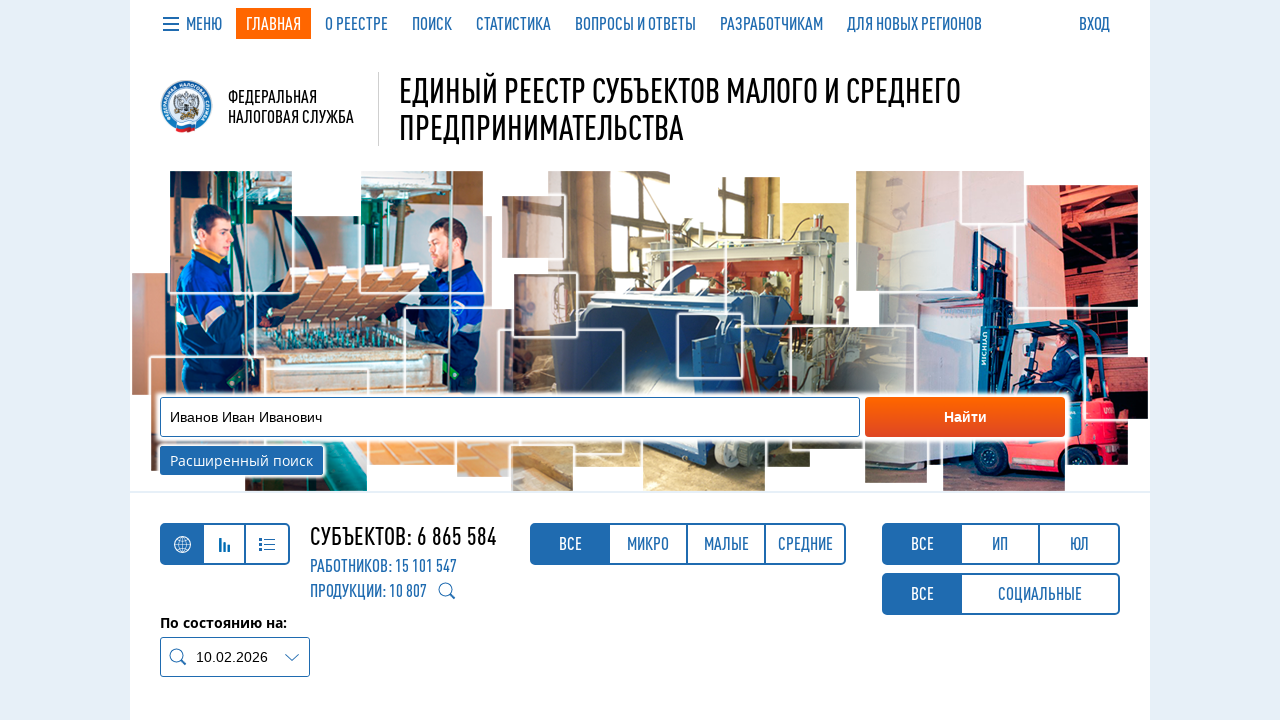

Pressed Enter to submit the search on //html/body/div[1]/div[3]/div/form/div[1]/div[2]/div[1]/div/div[1]/div/div/input
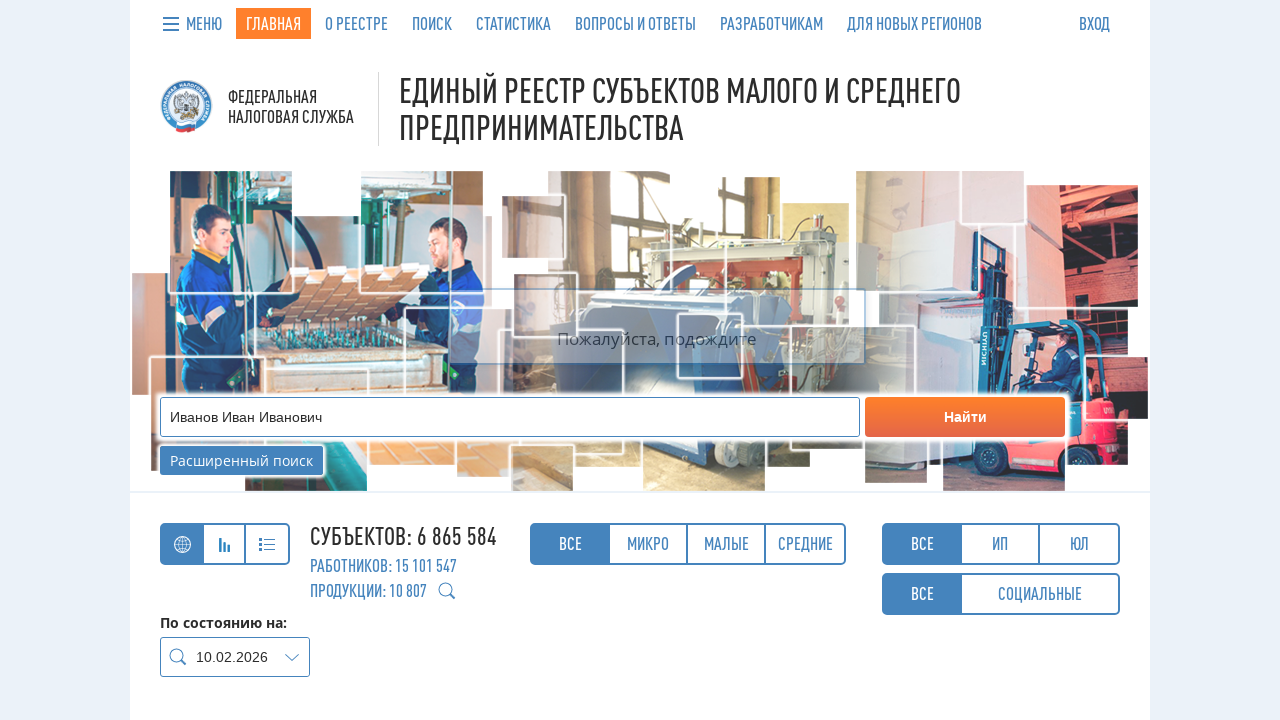

Search results loaded with download button visible
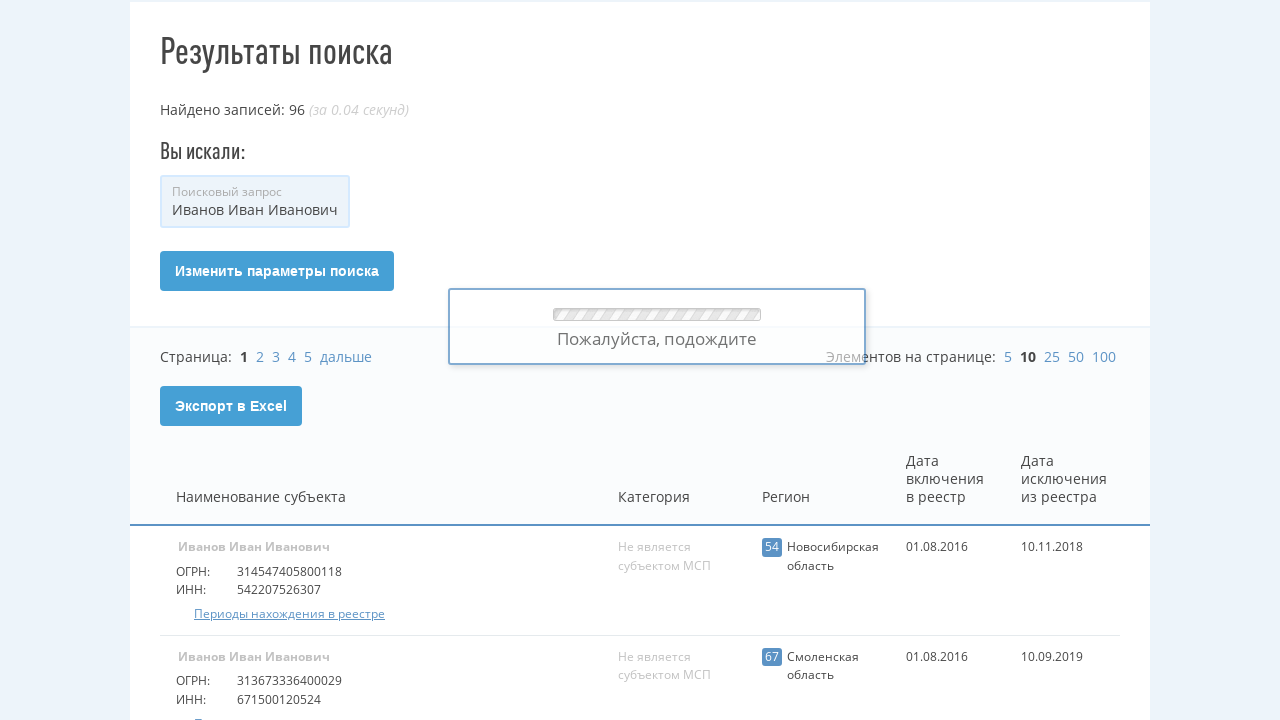

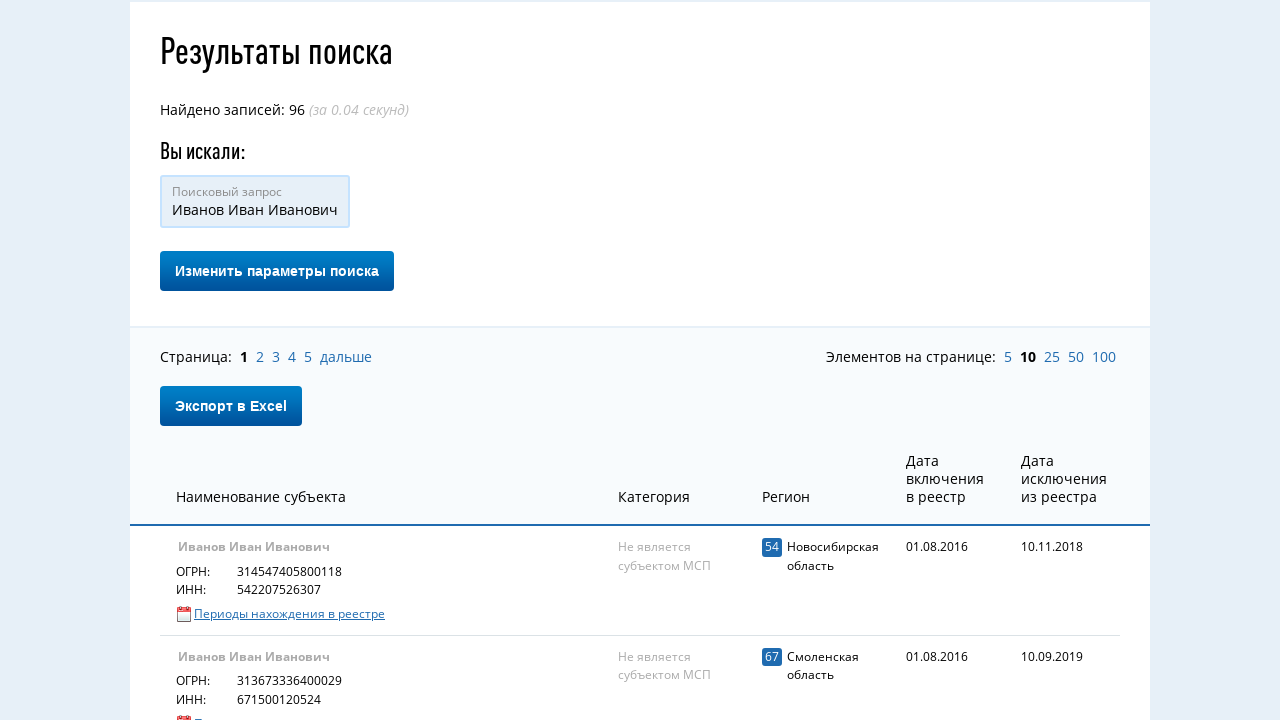